Tests dynamic dropdown functionality by selecting an origin city (Chennai/MAA) and a destination city (Bangalore/BLR) from cascading dropdowns on a flight booking practice page.

Starting URL: https://rahulshettyacademy.com/dropdownsPractise/

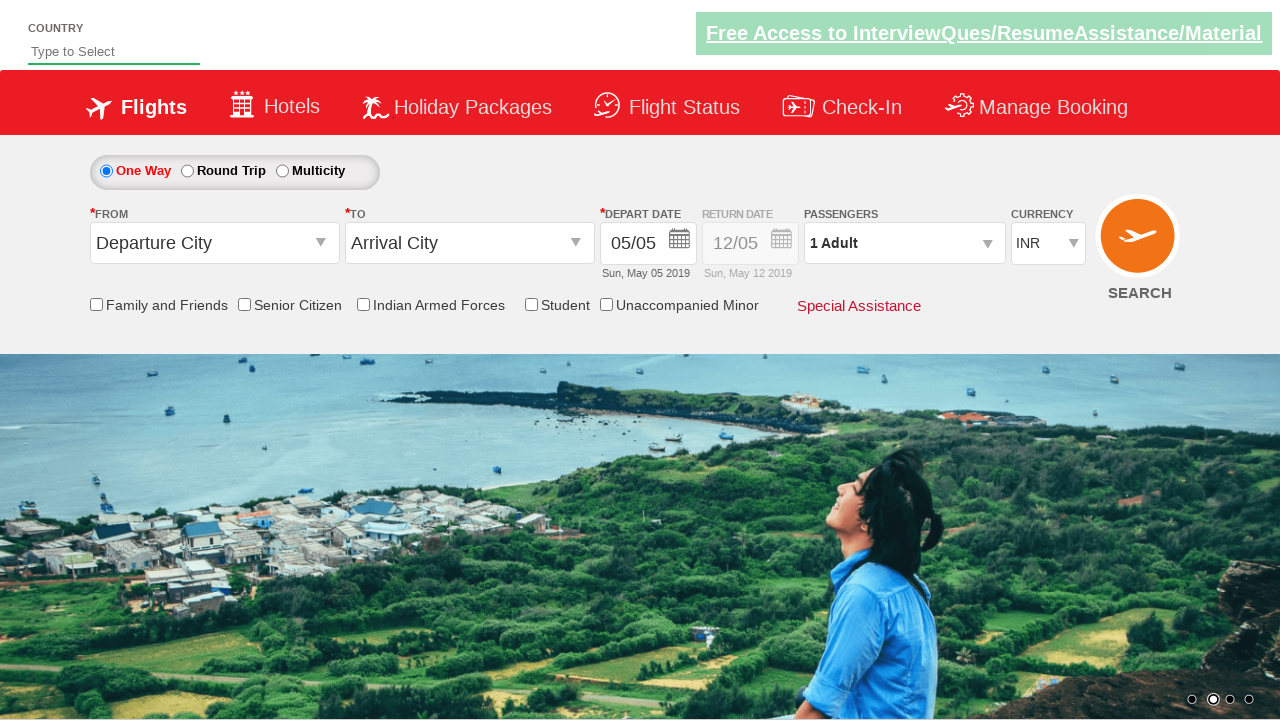

Clicked on origin station dropdown to open it at (214, 243) on #ctl00_mainContent_ddl_originStation1_CTXT
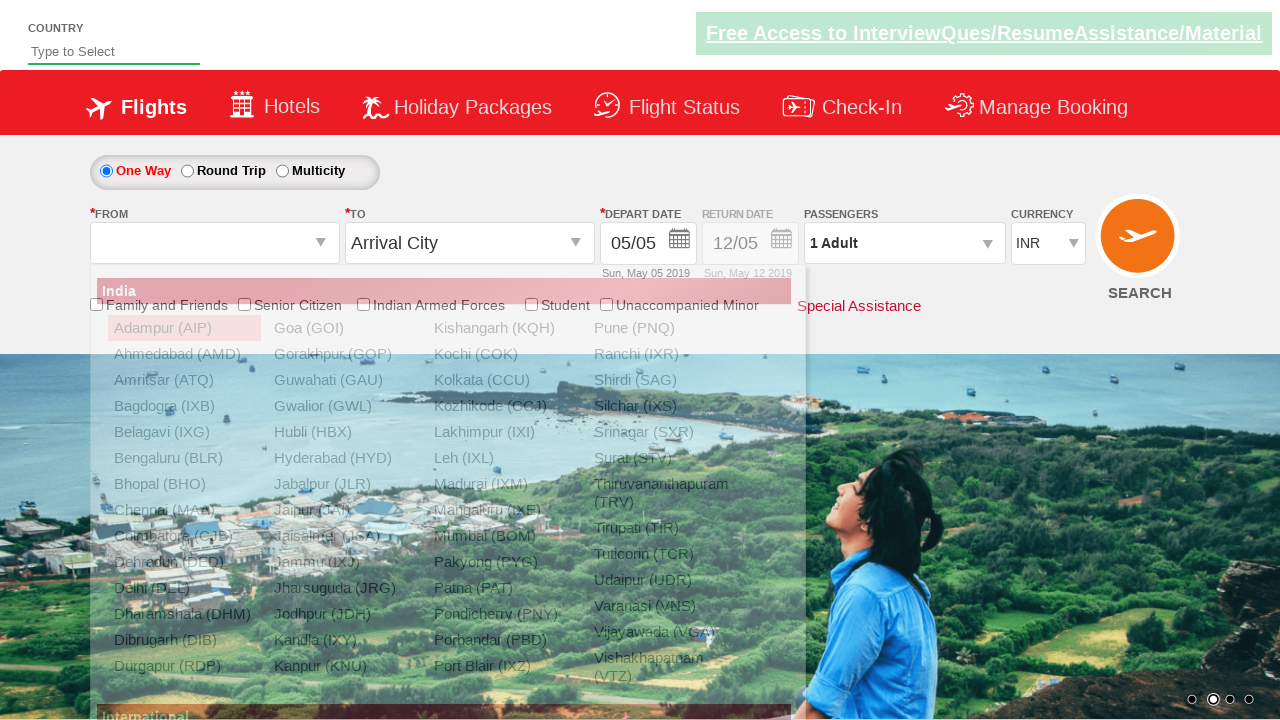

Selected Chennai (MAA) as origin city at (184, 510) on a[value='MAA']
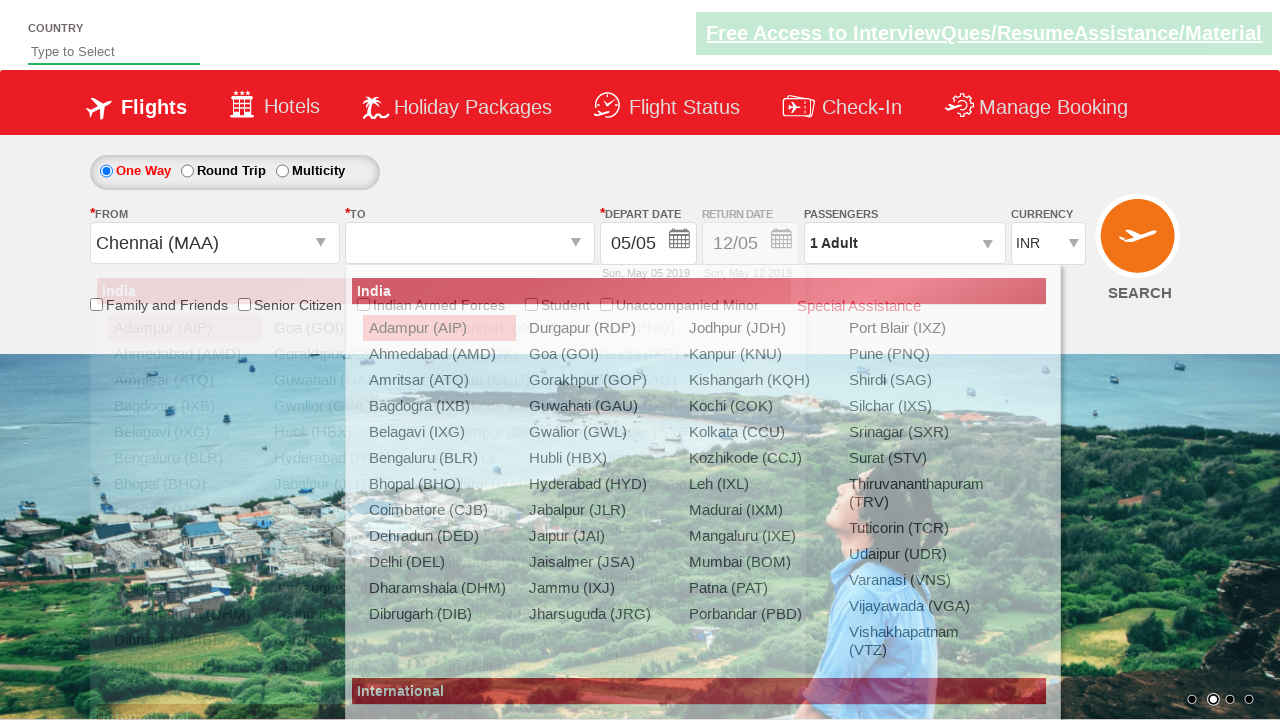

Waited for destination dropdown to be ready
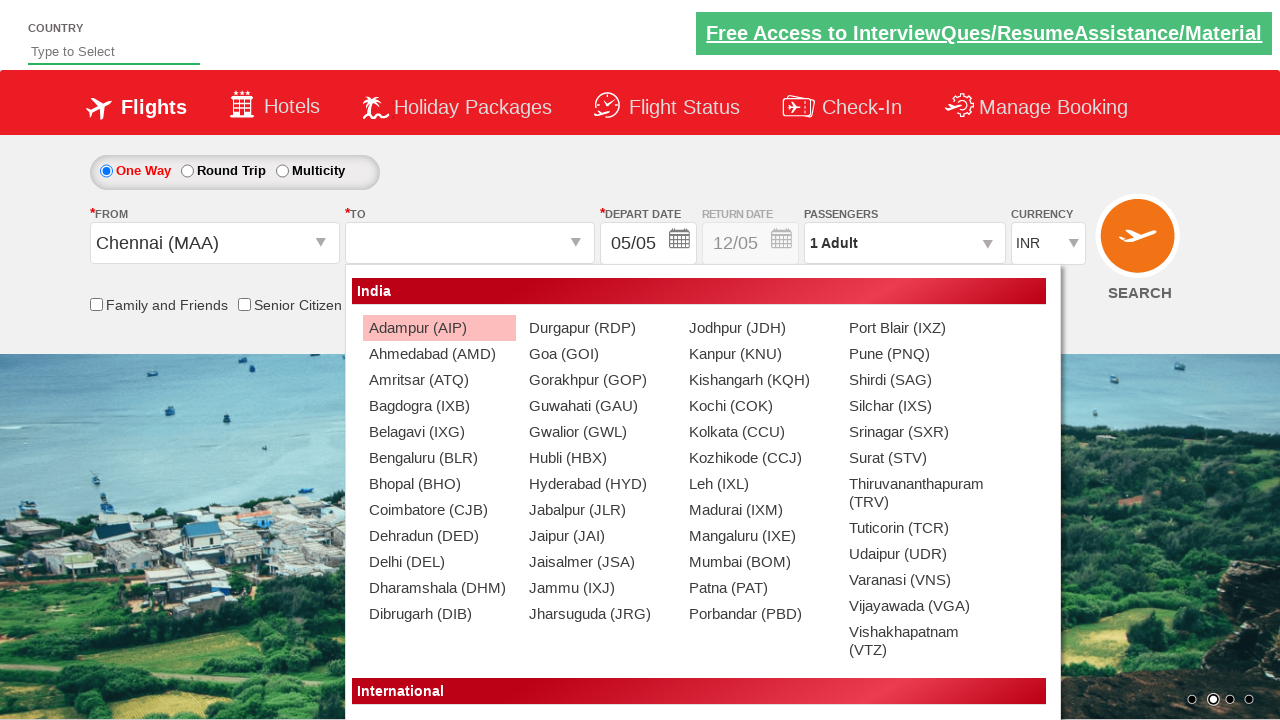

Selected Bangalore (BLR) as destination city at (439, 458) on #ctl00_mainContent_ddl_destinationStation1_CTNR a[value='BLR']
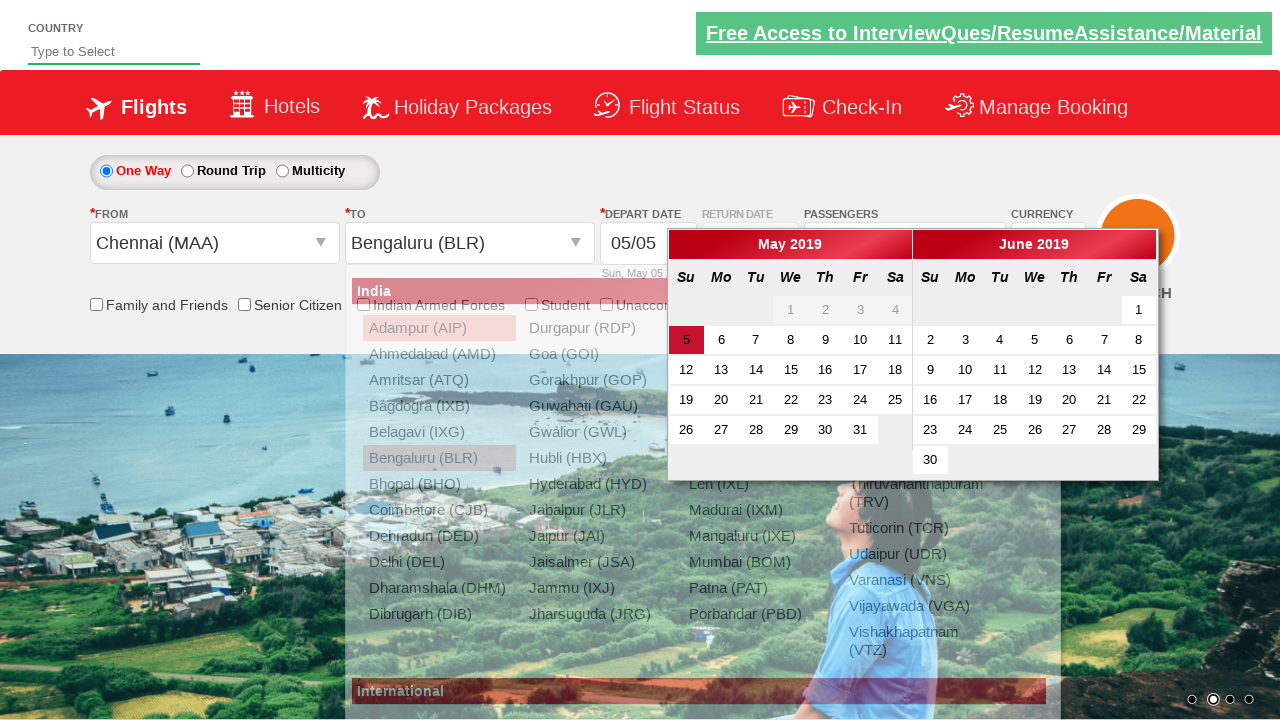

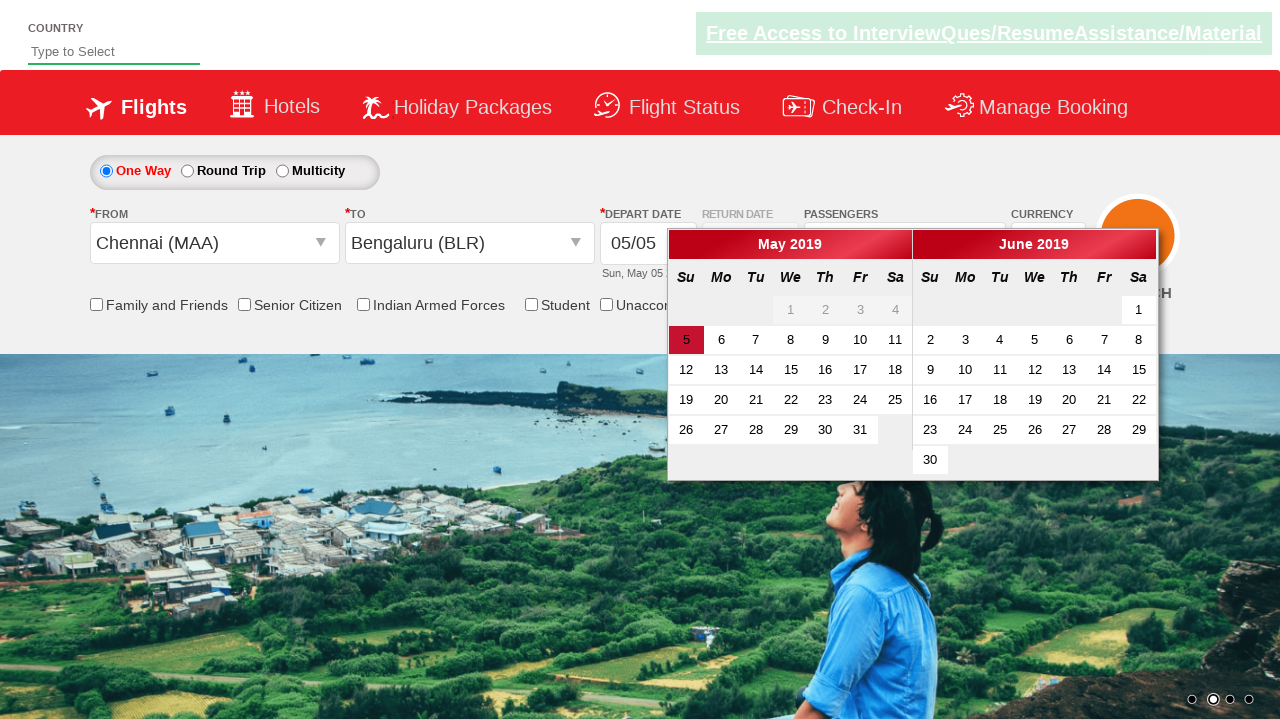